Tests an e-commerce flow by adding specific items to cart, proceeding to checkout, and applying a promo code

Starting URL: https://rahulshettyacademy.com/seleniumPractise/

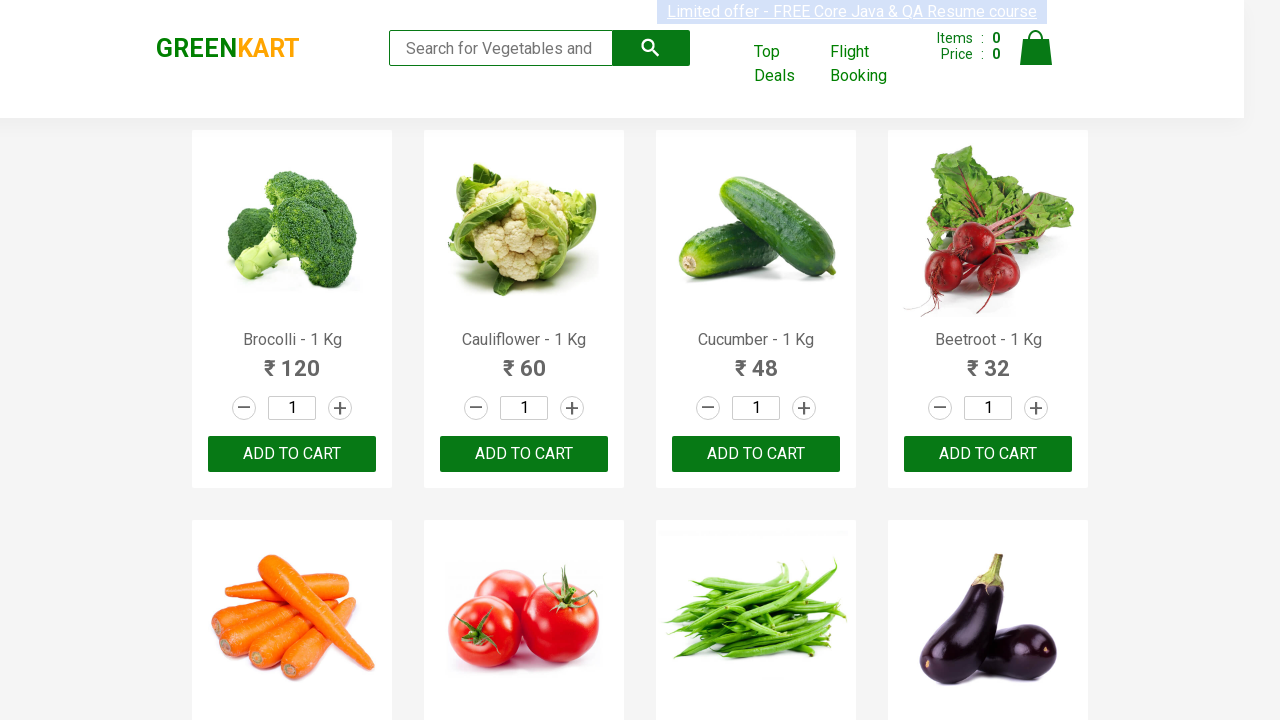

Waited for product names to load
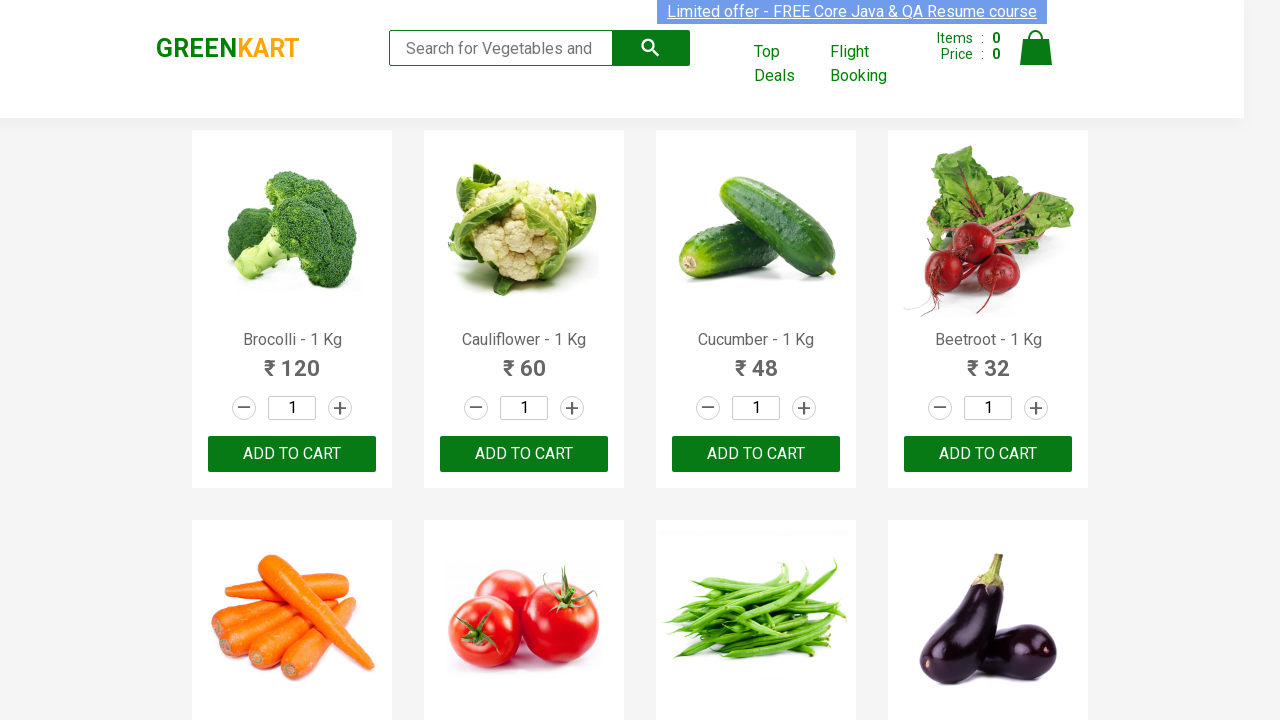

Retrieved all product name elements
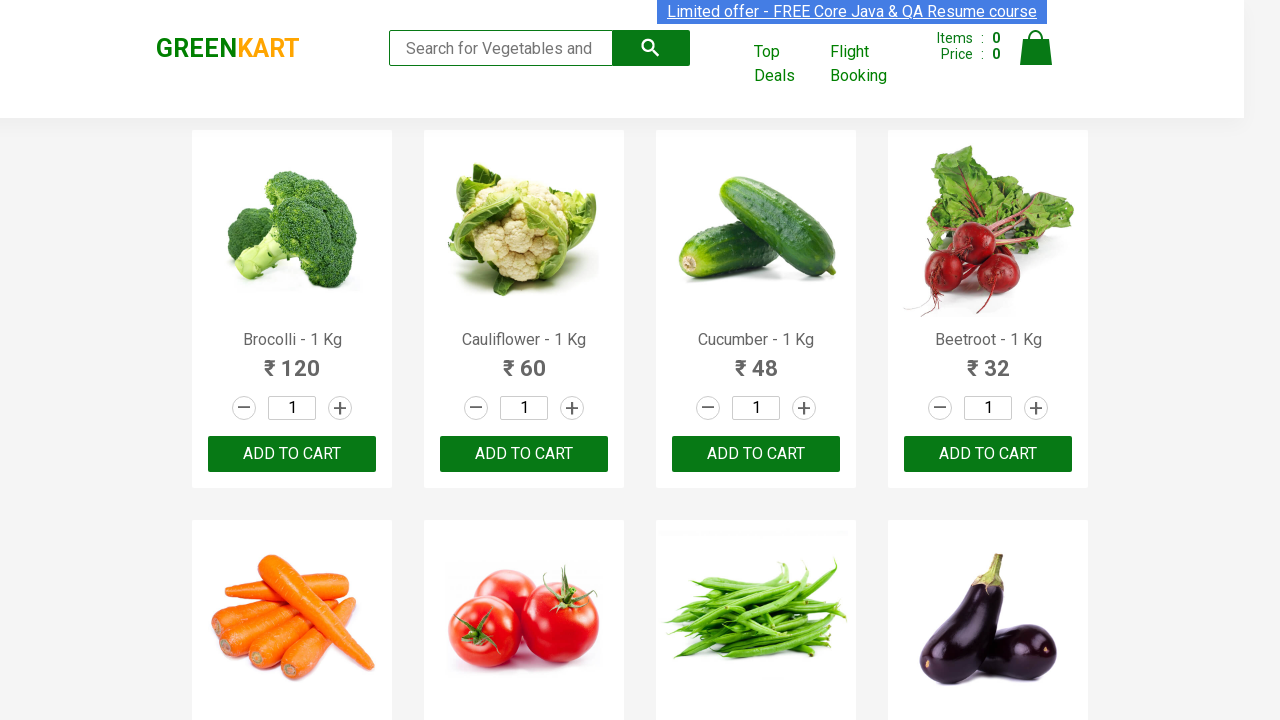

Retrieved all add to cart buttons
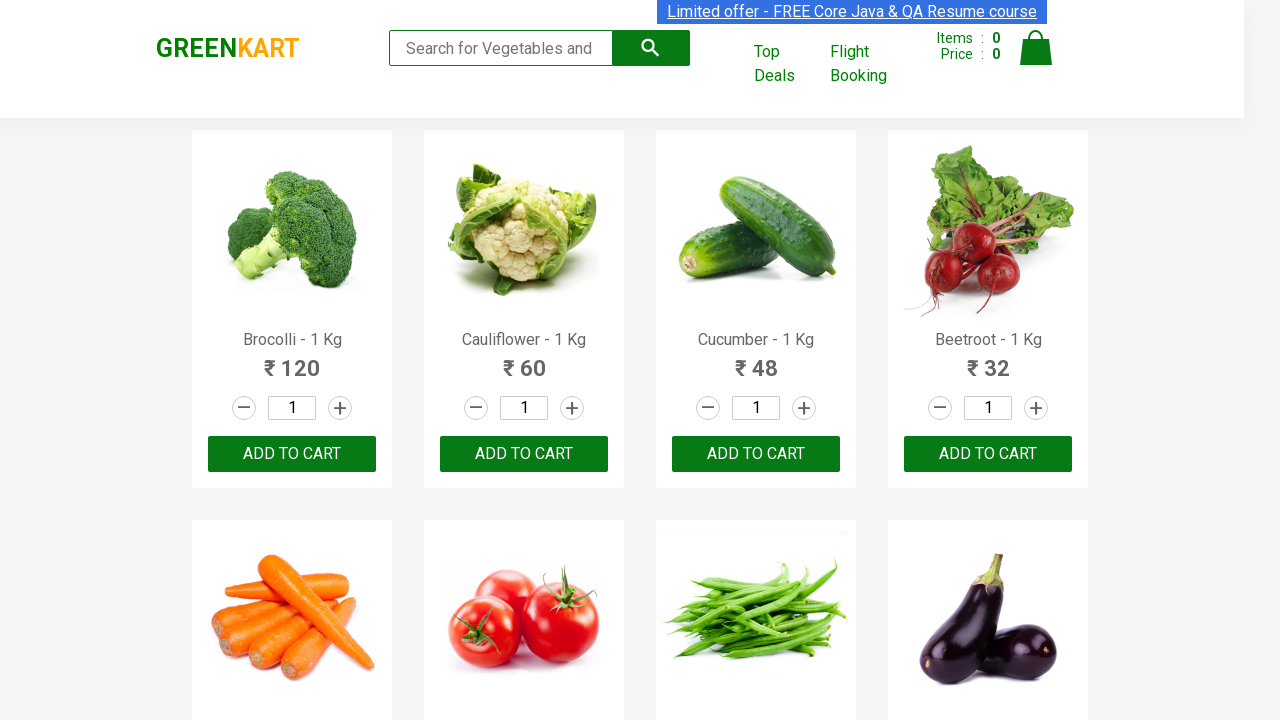

Added 'Cucumber' to cart at (756, 454) on xpath=//div[@class='product-action']/button >> nth=2
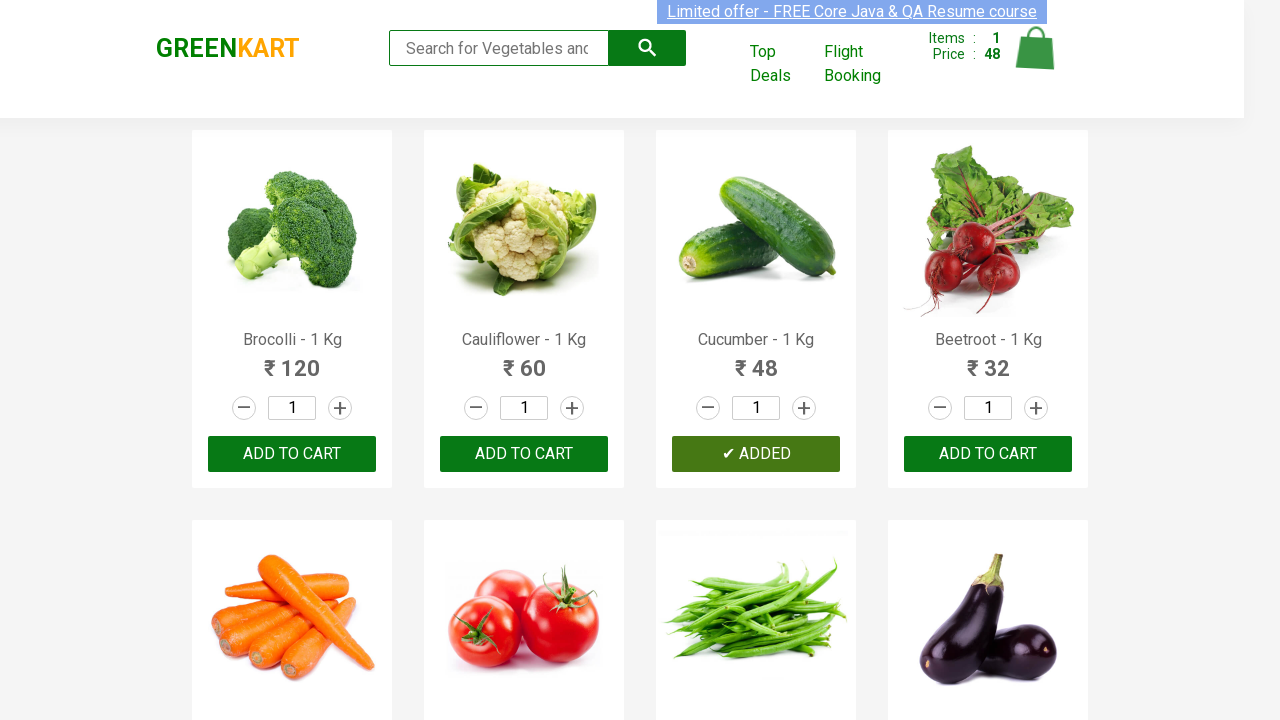

Added 'Beans' to cart at (756, 360) on xpath=//div[@class='product-action']/button >> nth=6
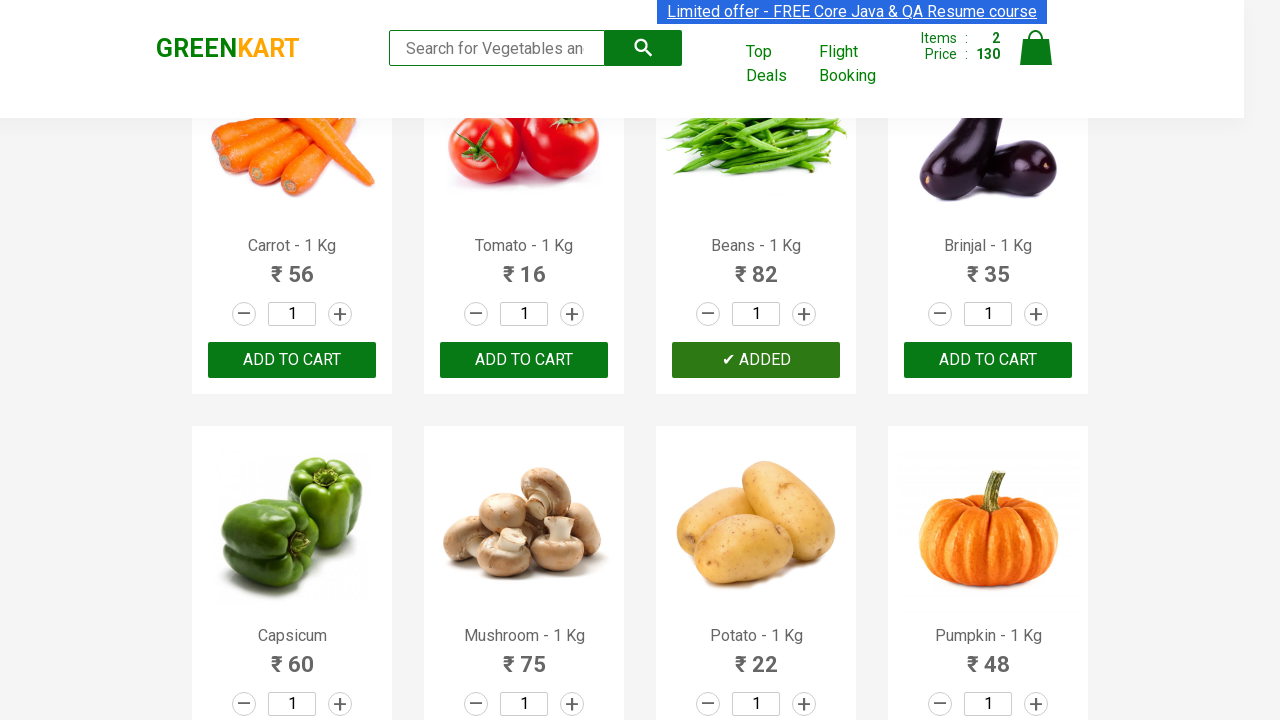

Added 'Mango' to cart at (524, 360) on xpath=//div[@class='product-action']/button >> nth=17
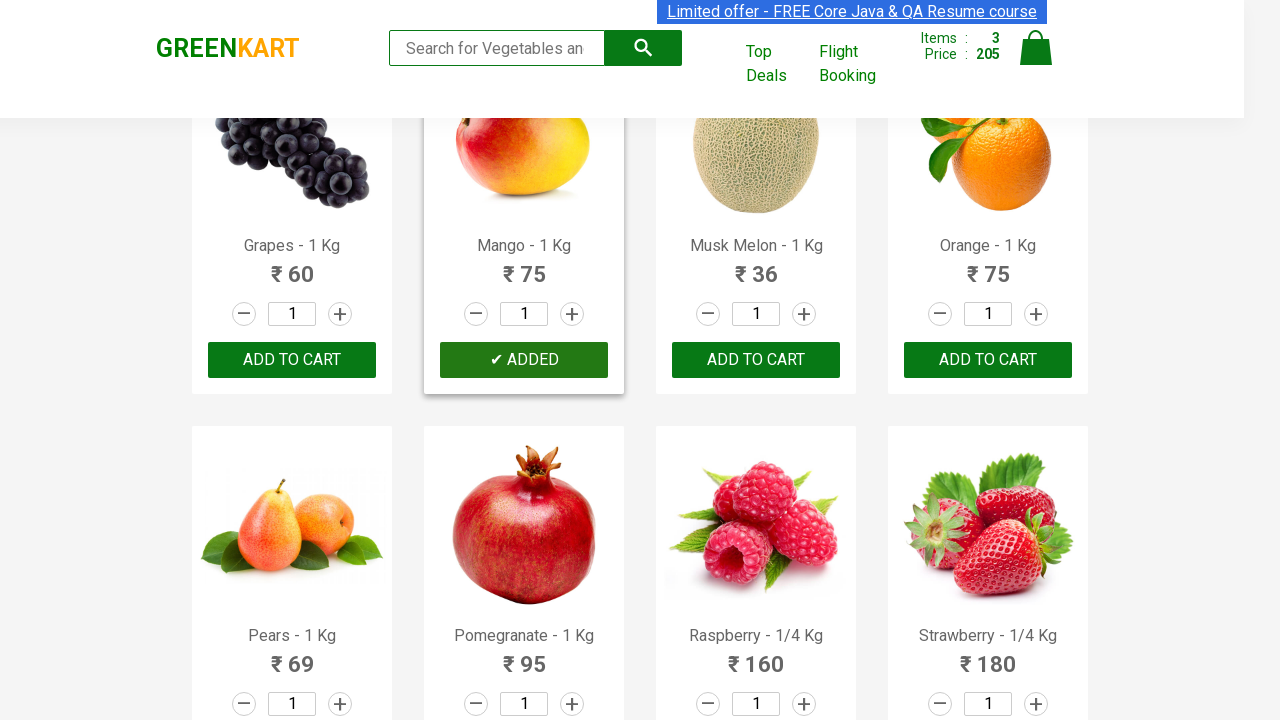

Clicked on cart icon at (1036, 48) on img[alt='Cart']
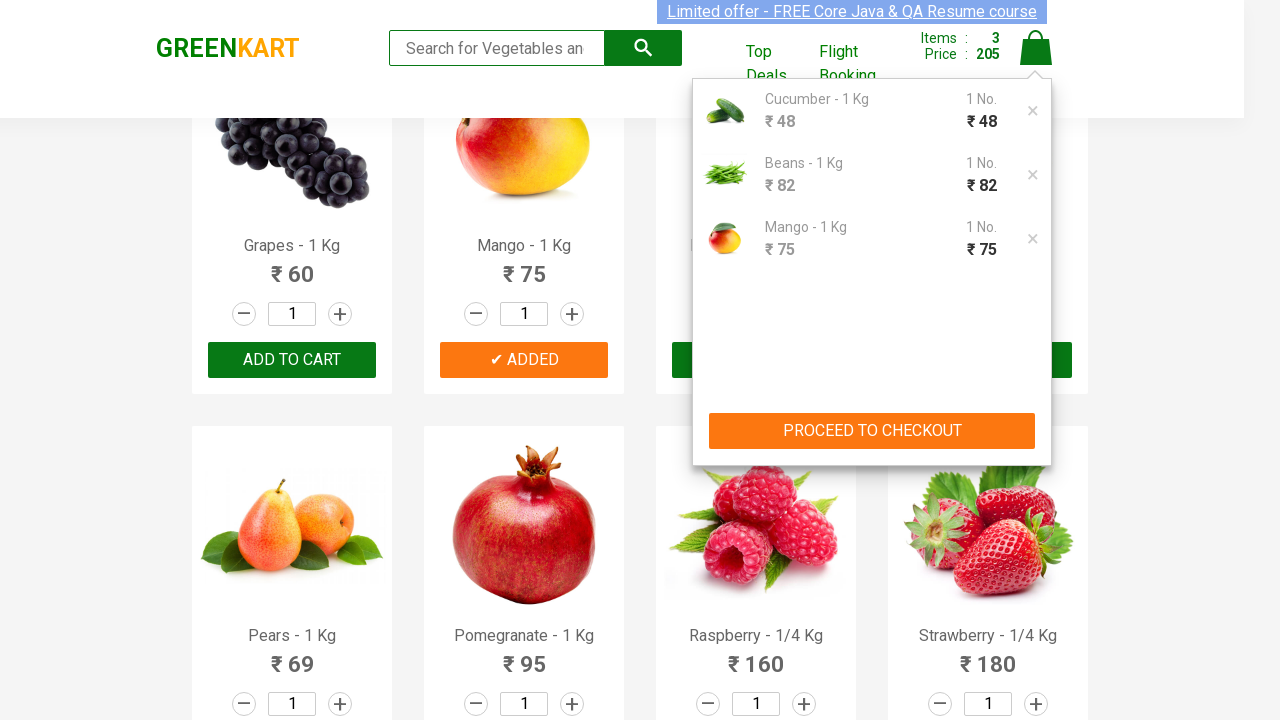

Clicked proceed to checkout button at (872, 431) on xpath=//div[@class='action-block']/button[text()='PROCEED TO CHECKOUT']
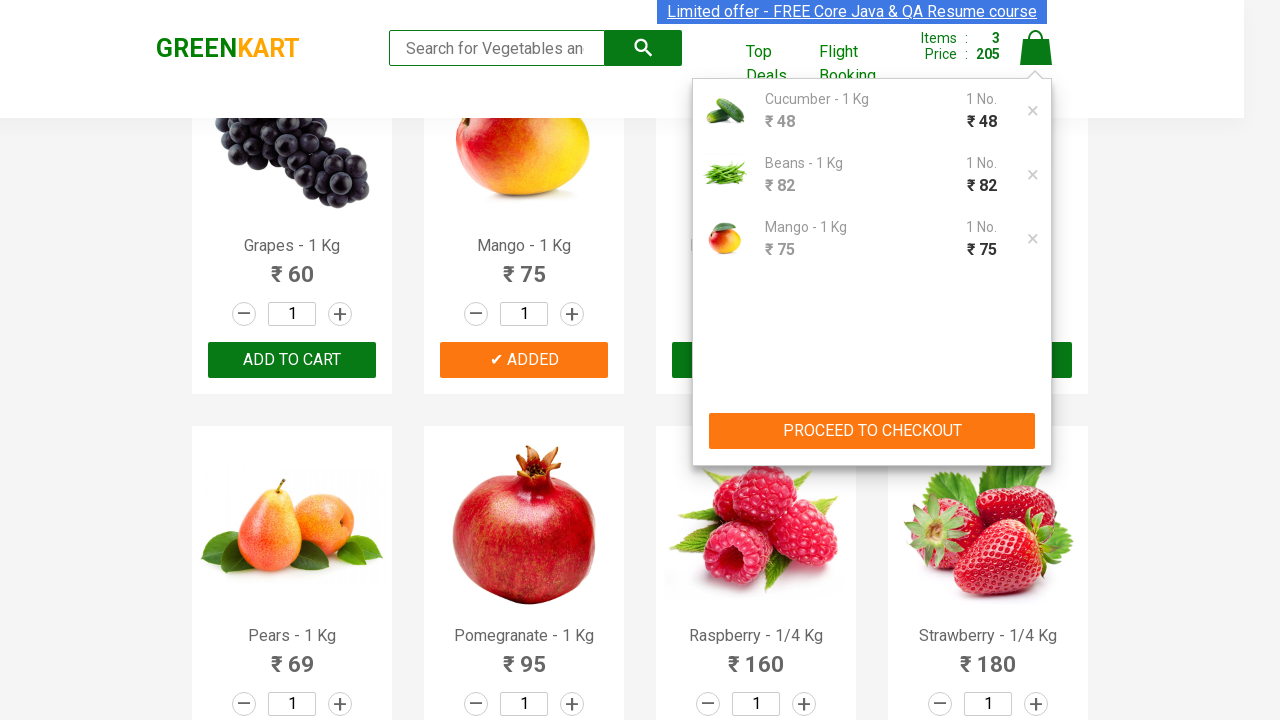

Entered promo code 'rahulshettyacademy' on input.promoCode
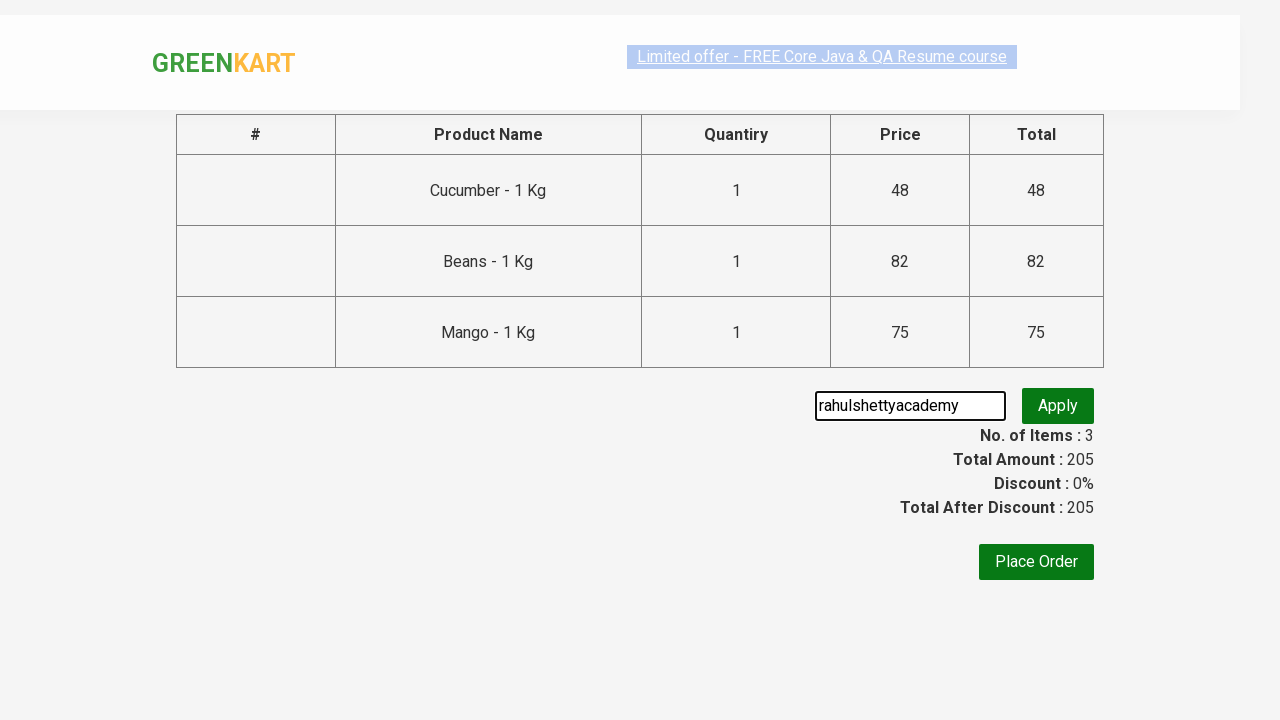

Clicked apply promo button at (1058, 406) on button.promoBtn
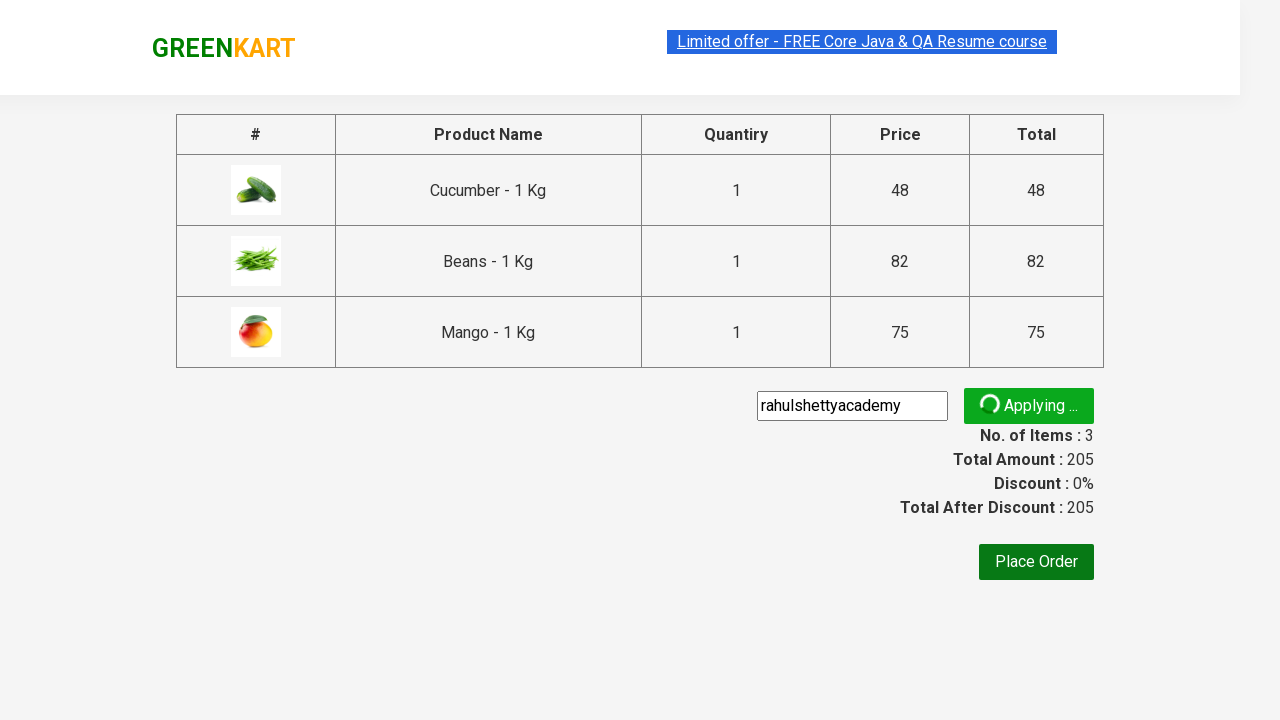

Promo code validation message appeared
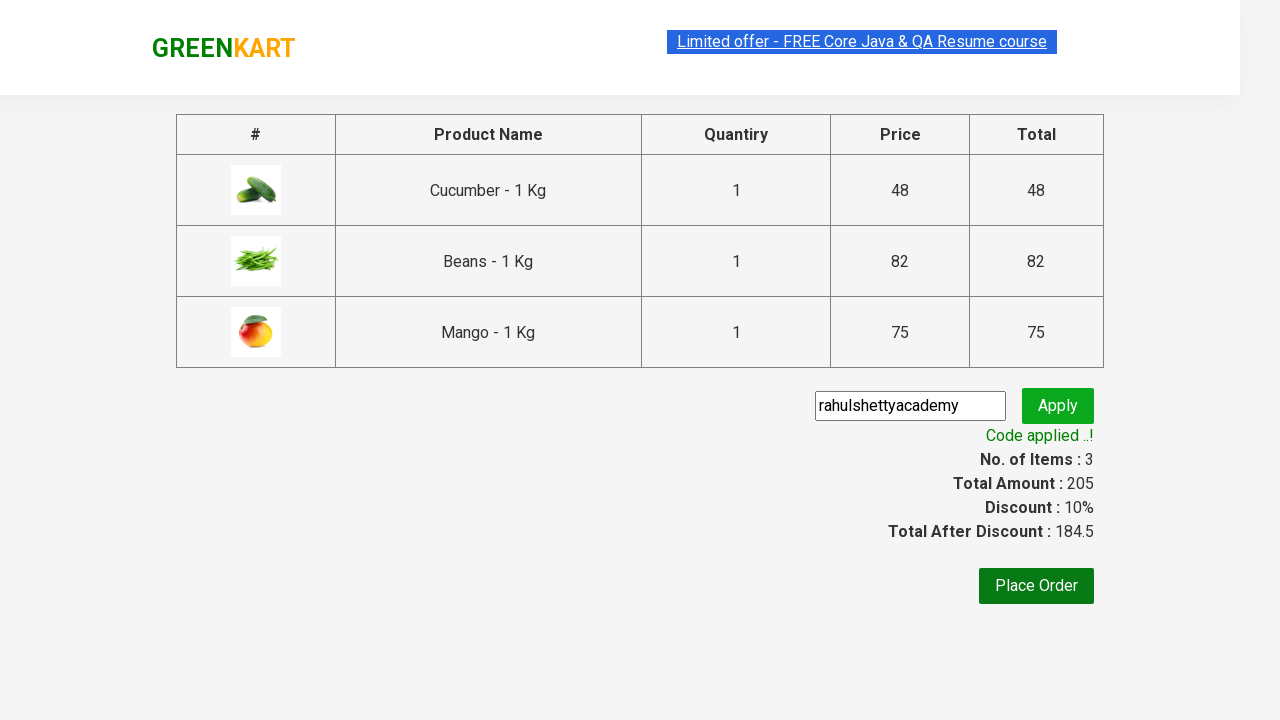

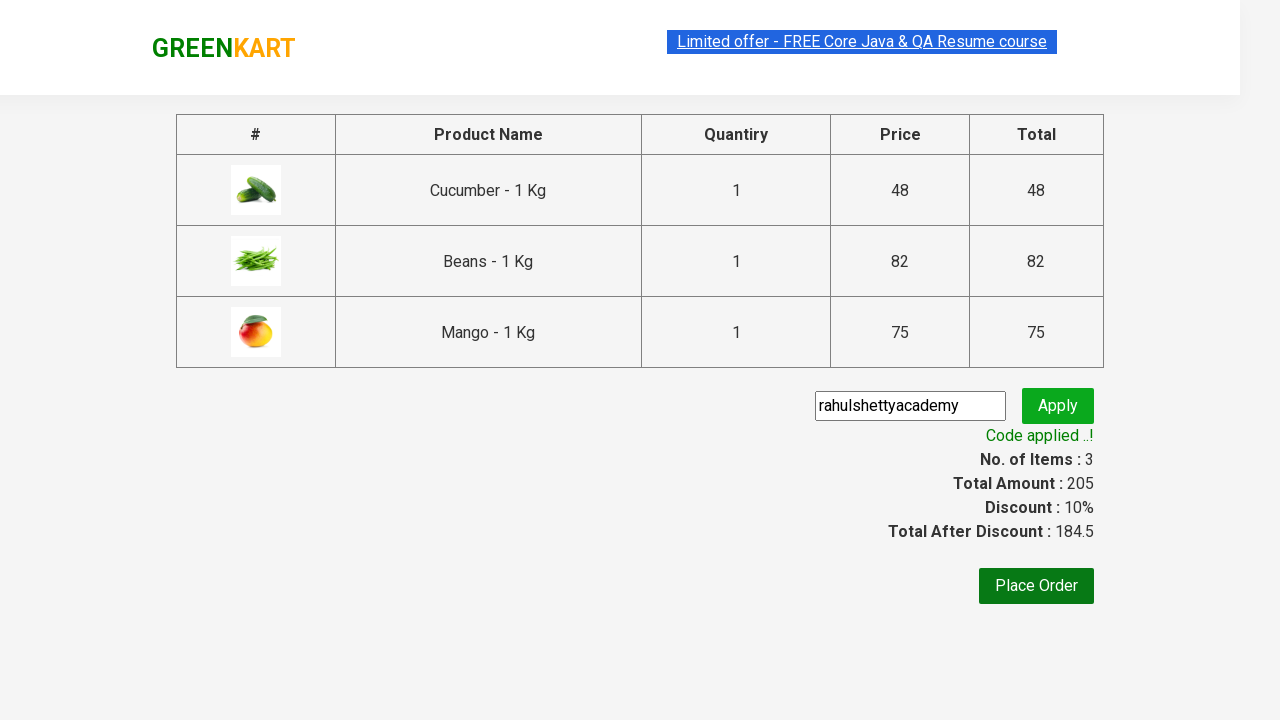